Tests the dynamic controls page by verifying a textbox is initially disabled, clicking the Enable button, and then verifying the textbox becomes enabled and the "It's enabled!" message appears.

Starting URL: https://the-internet.herokuapp.com/dynamic_controls

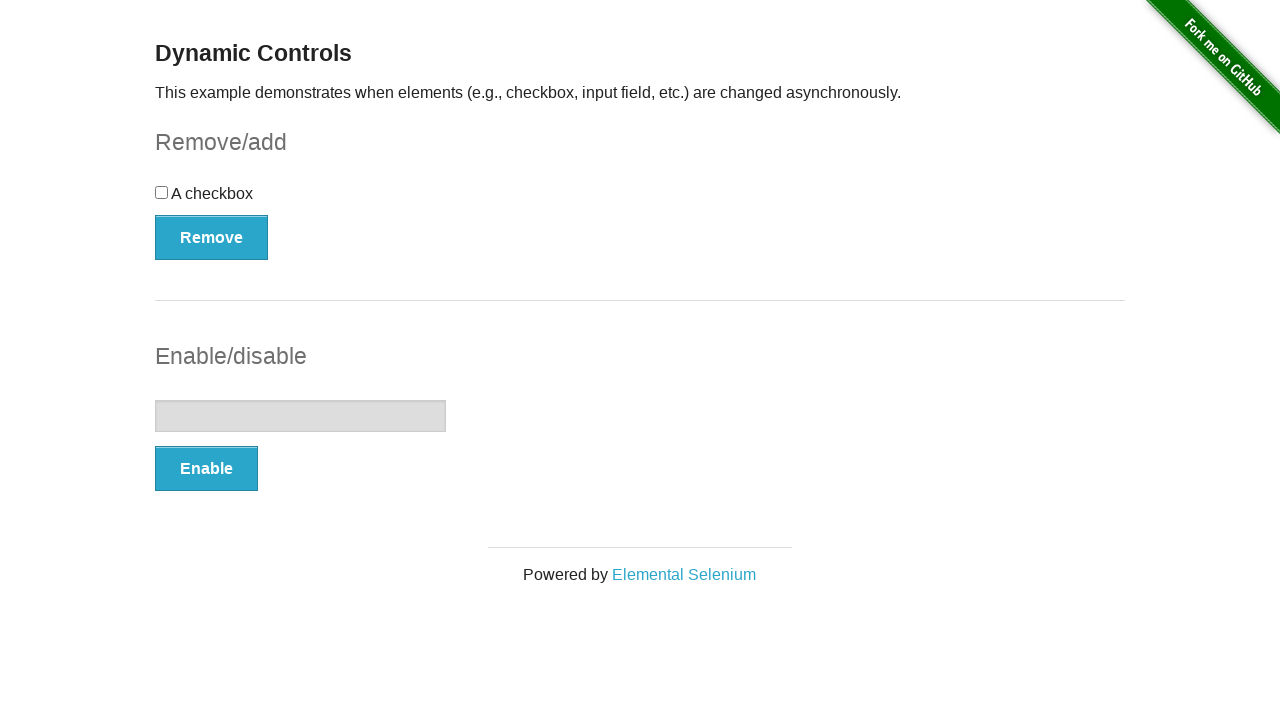

Located the textbox element
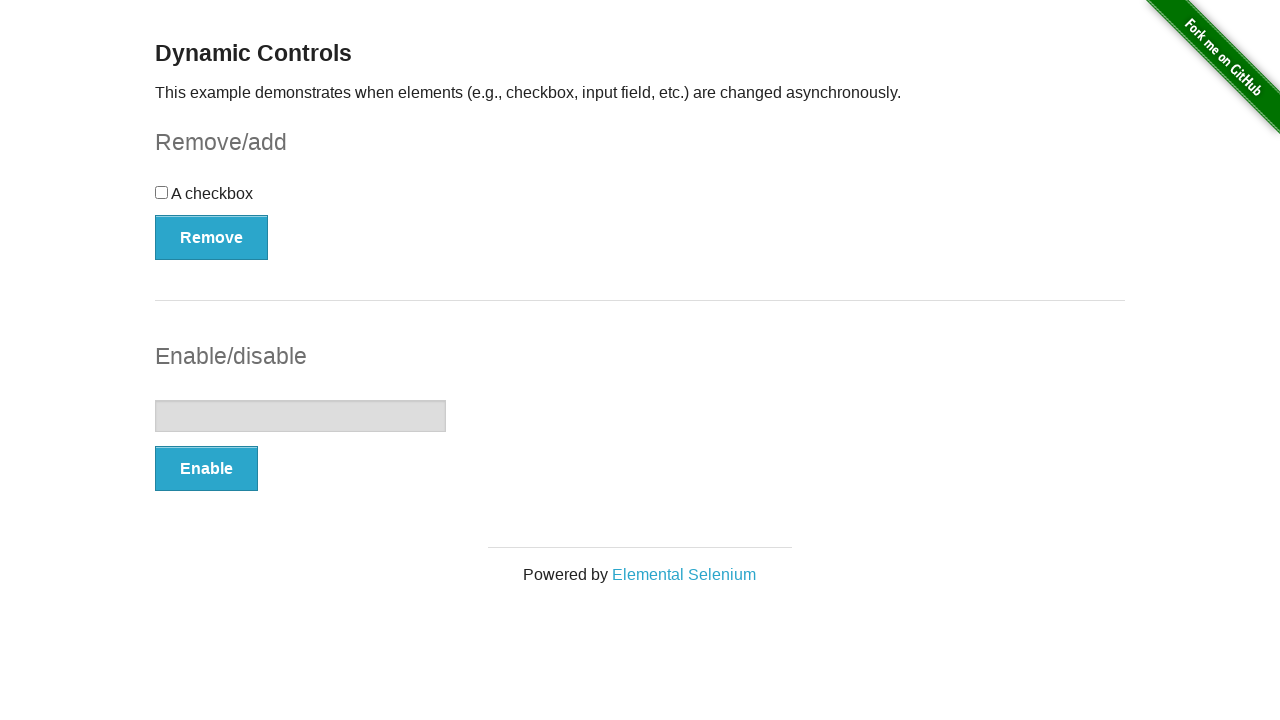

Verified textbox is initially disabled
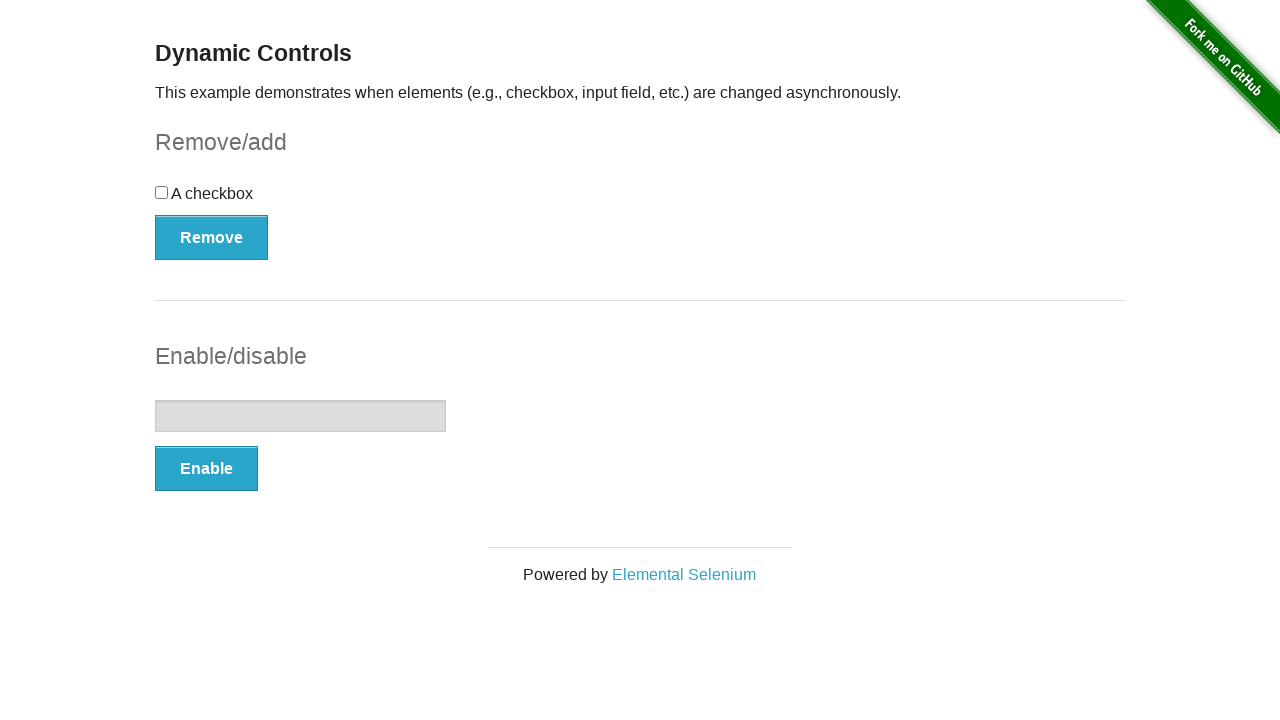

Clicked the Enable button at (206, 469) on button[onclick='swapInput()']
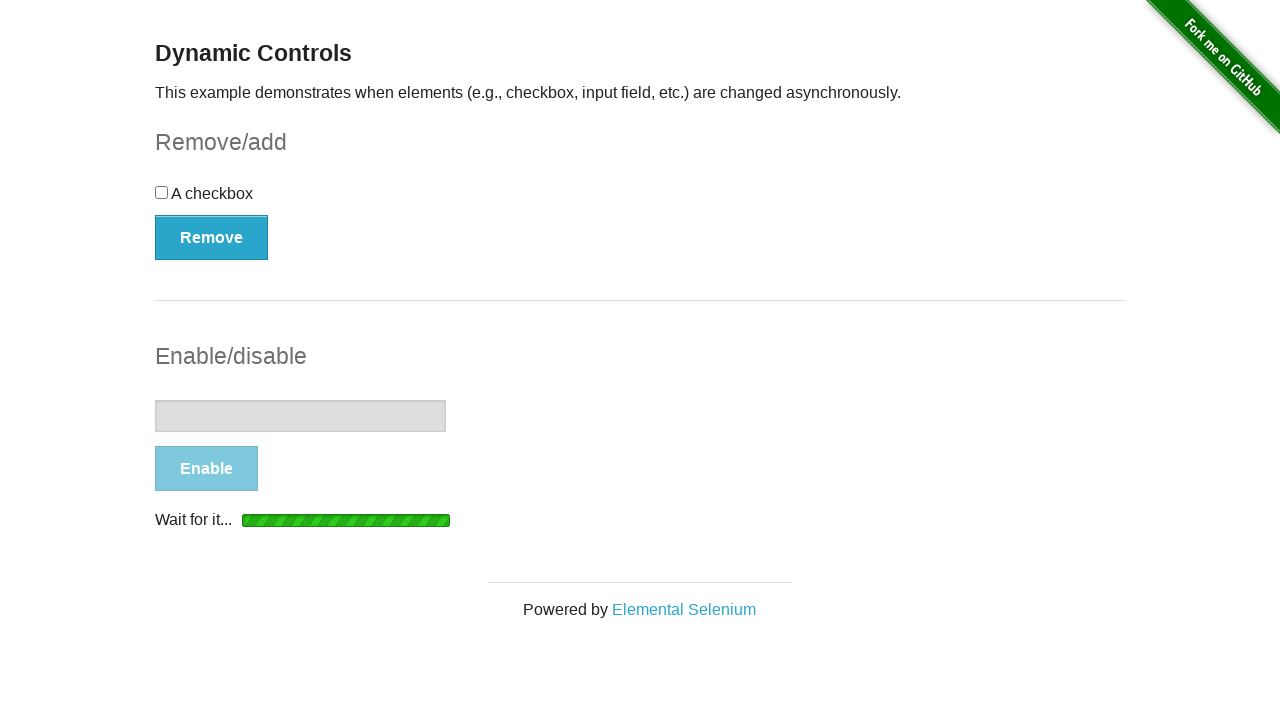

Waited for the 'It's enabled!' message to appear
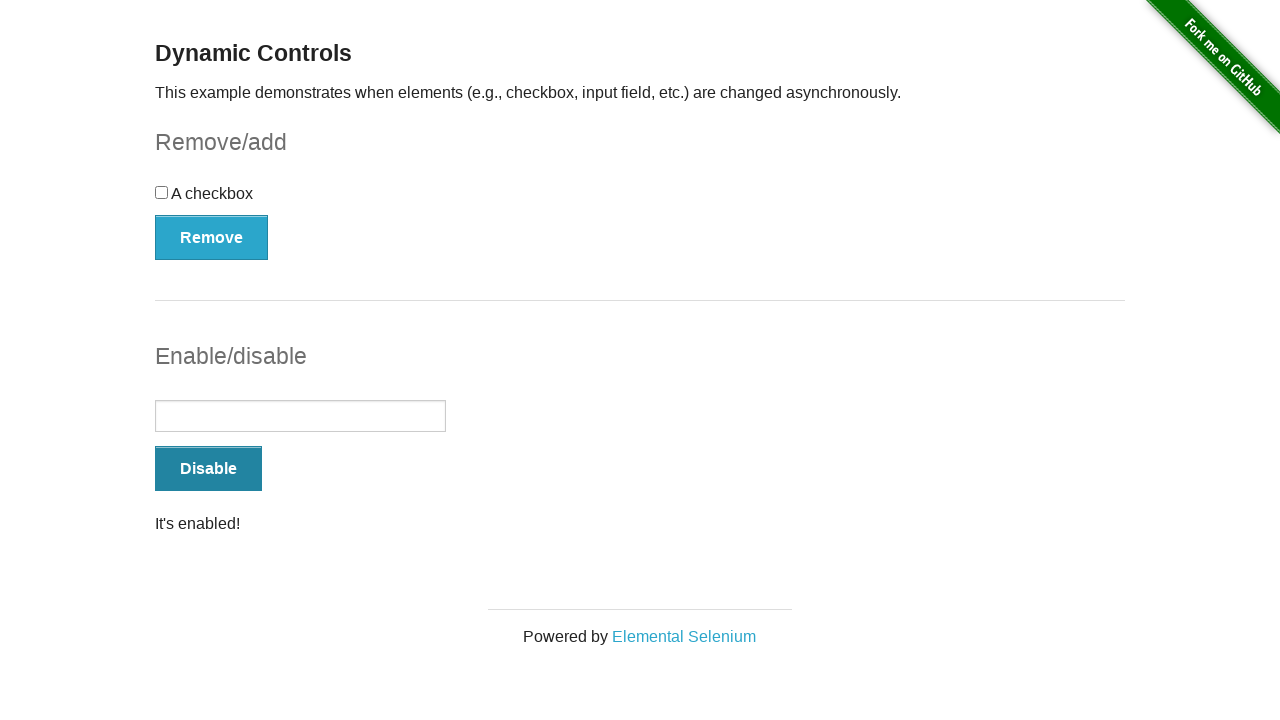

Verified the 'It's enabled!' message is visible
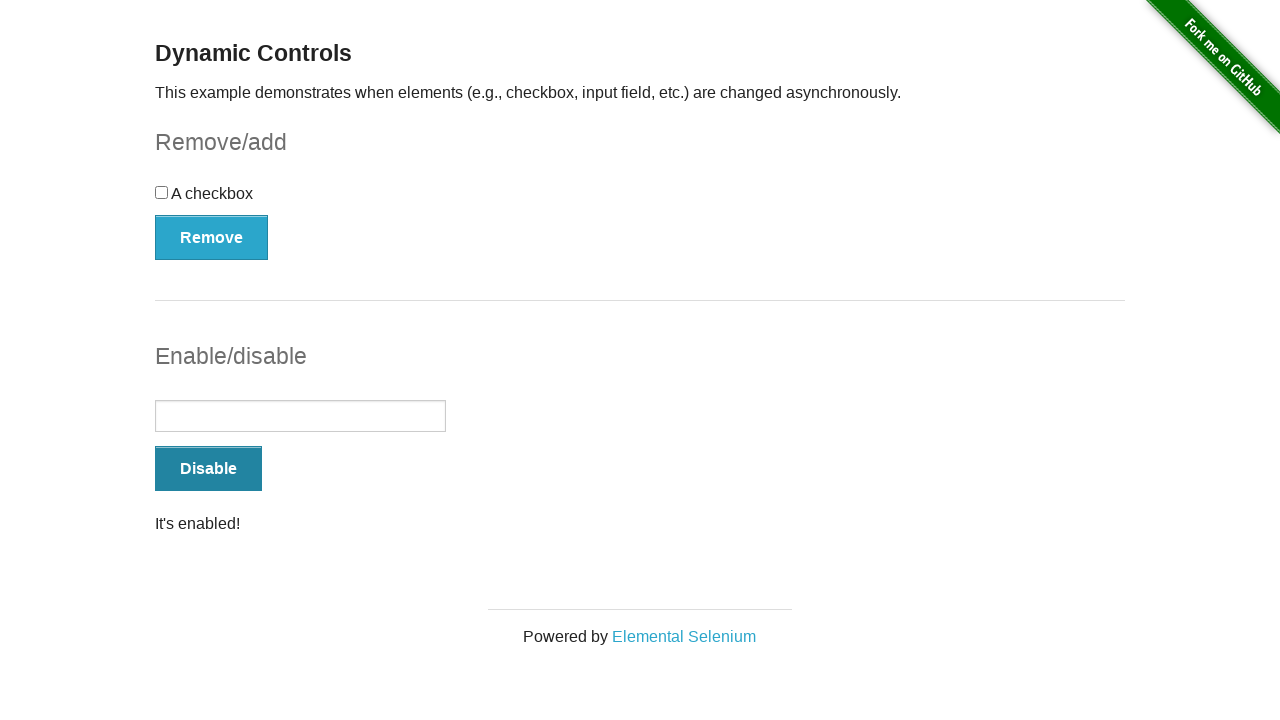

Verified textbox is now enabled after clicking Enable button
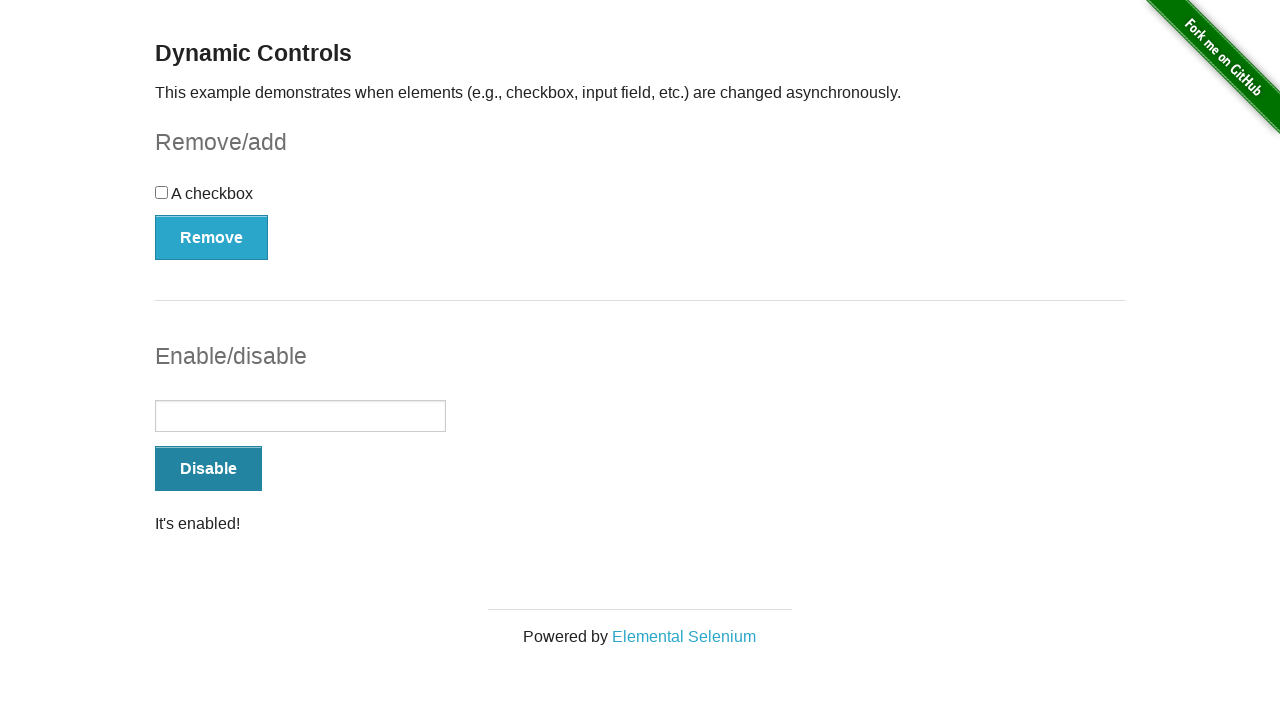

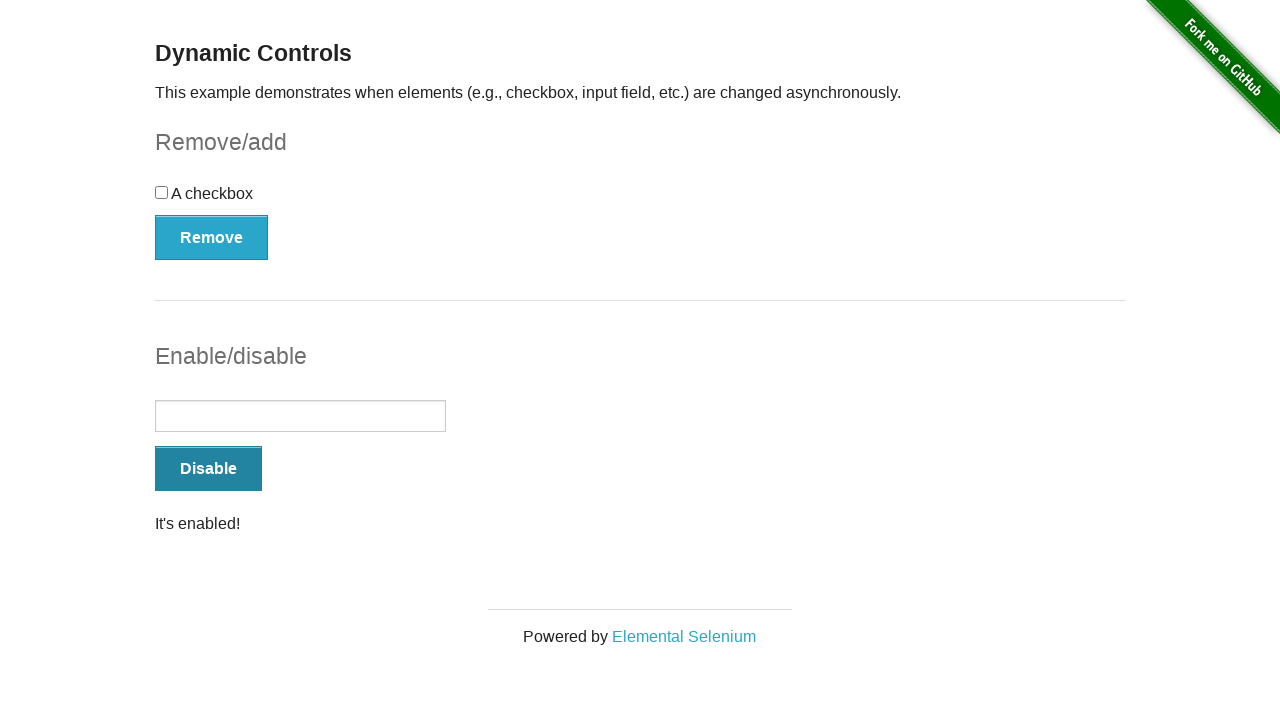